Tests the complete flight booking workflow on BlazeDemo, including selecting cities, choosing a flight, and filling in passenger and payment details

Starting URL: https://blazedemo.com/

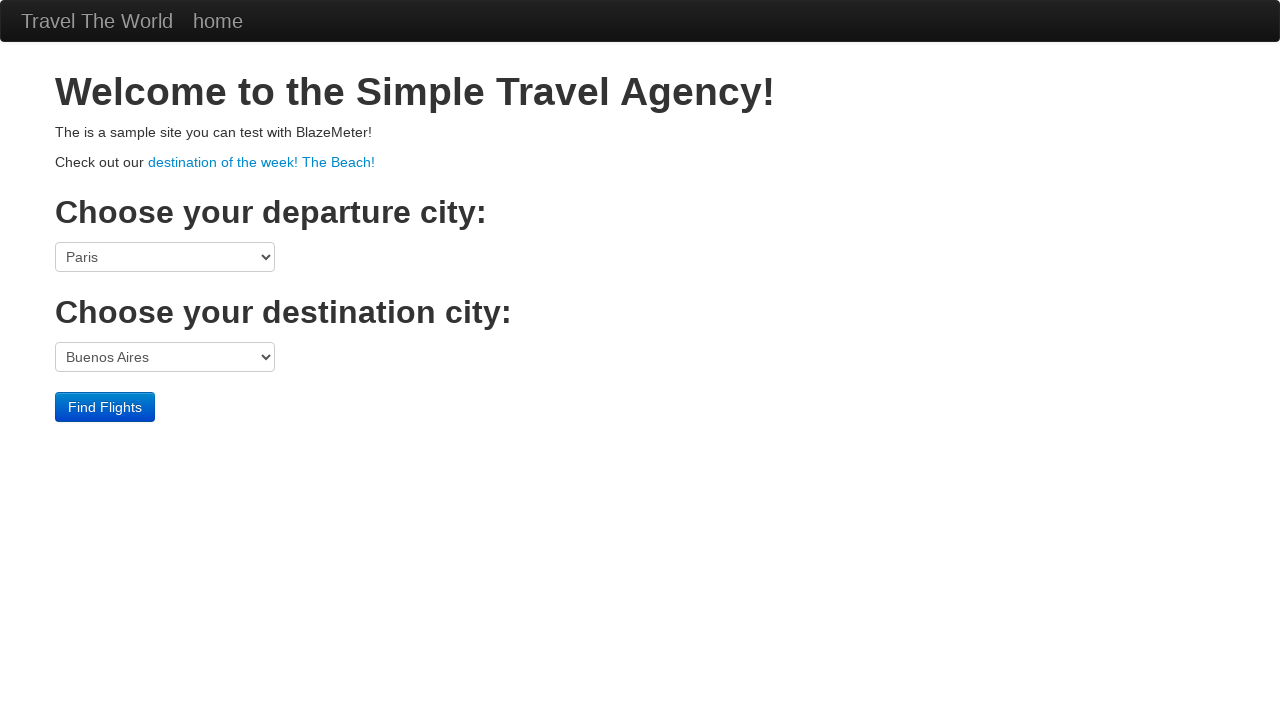

Clicked departure port dropdown at (165, 257) on select[name='fromPort']
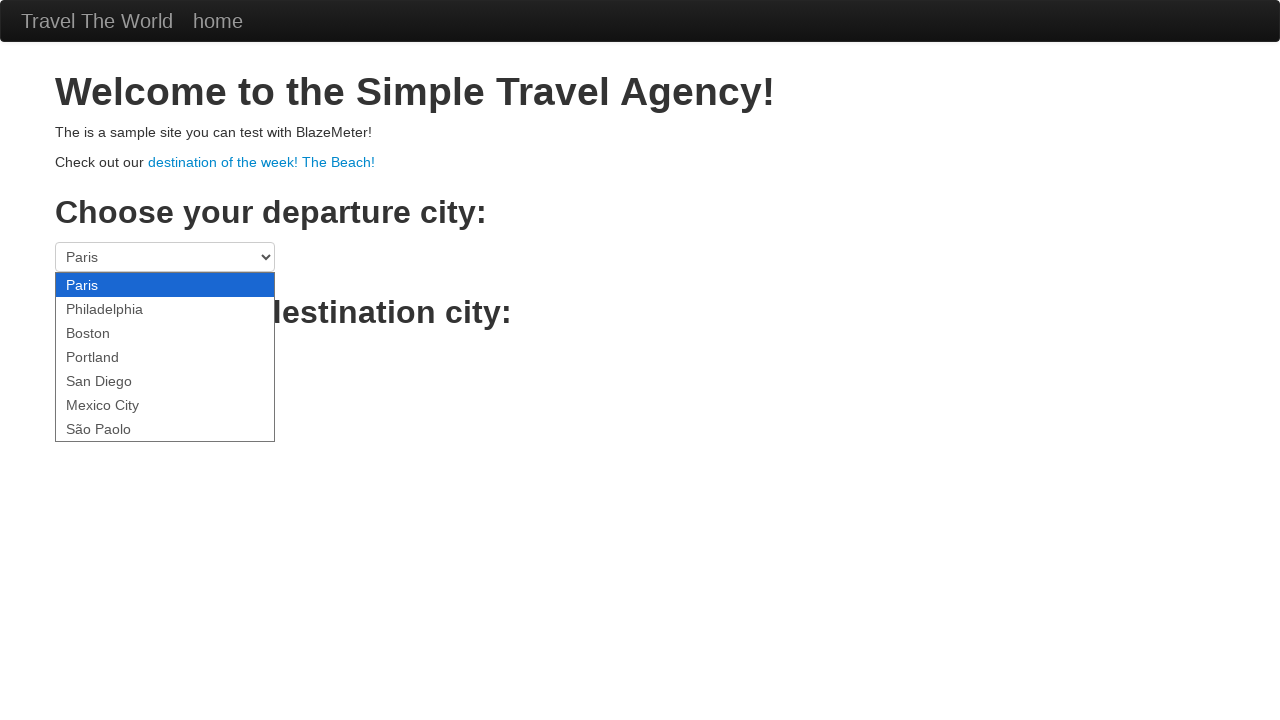

Selected first departure port option on select[name='fromPort']
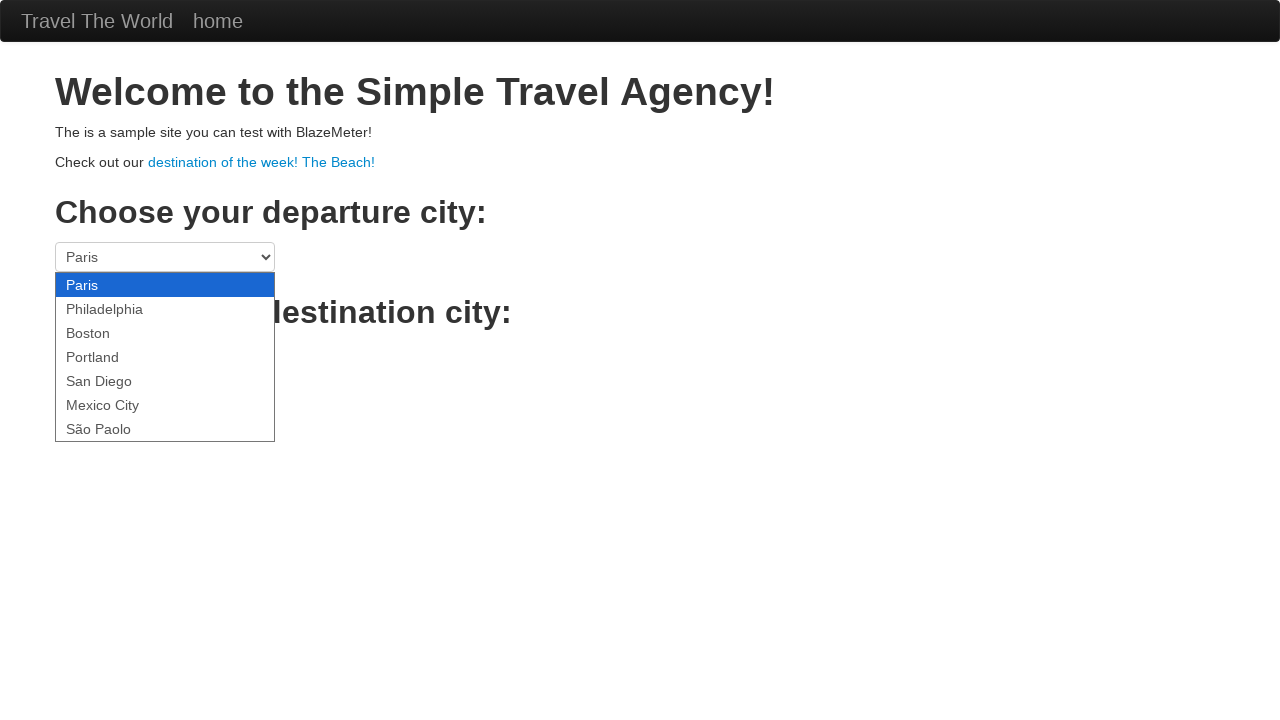

Clicked destination port dropdown at (165, 357) on select[name='toPort']
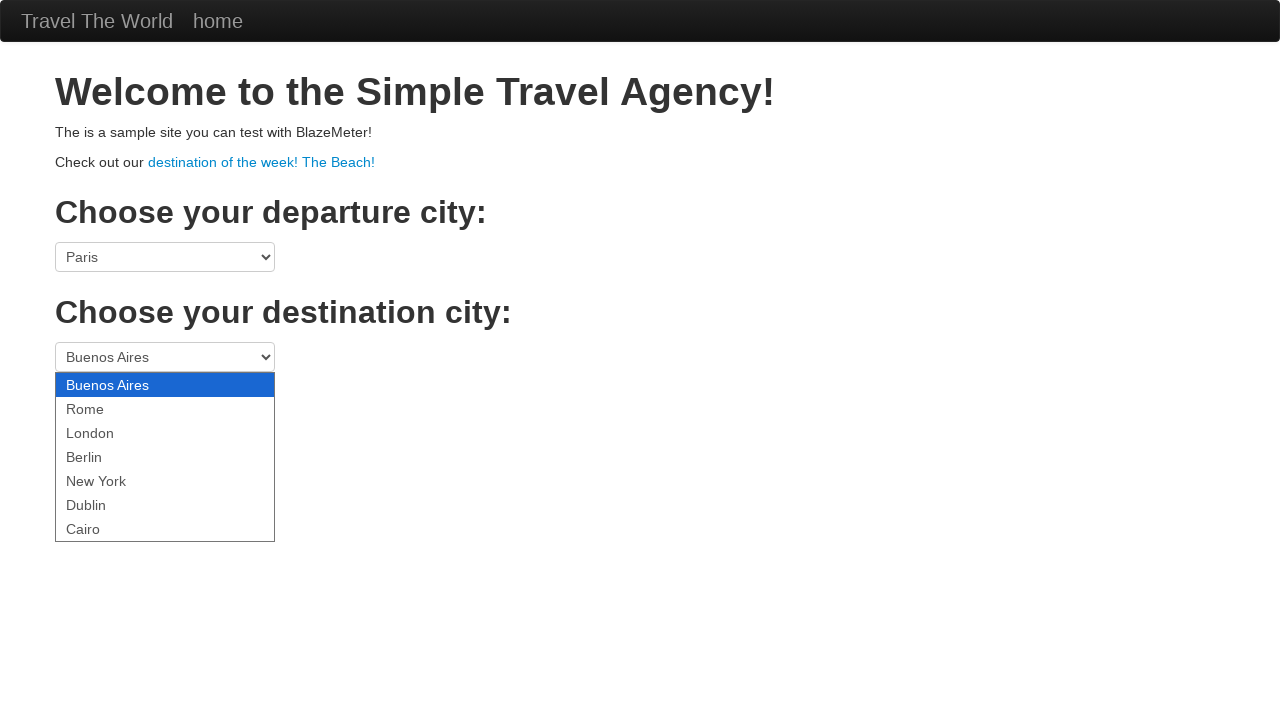

Selected Cairo as destination port on select[name='toPort']
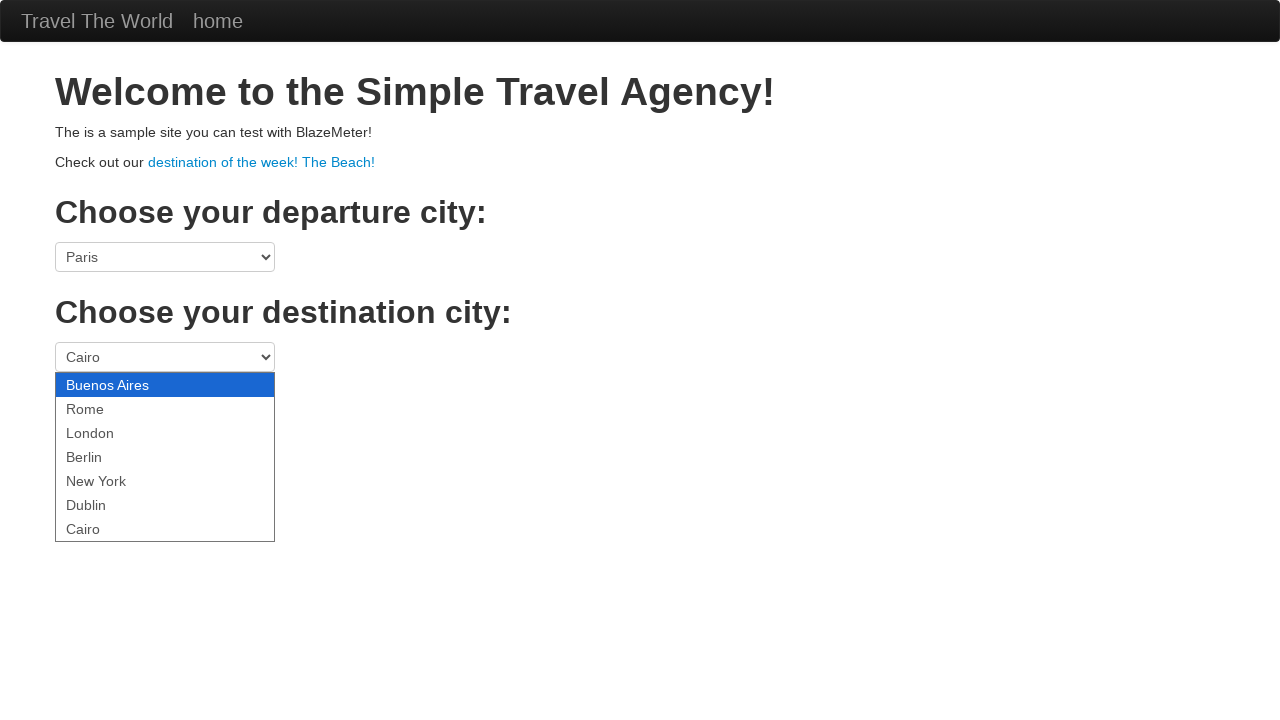

Clicked Find Flights button at (105, 407) on .btn-primary
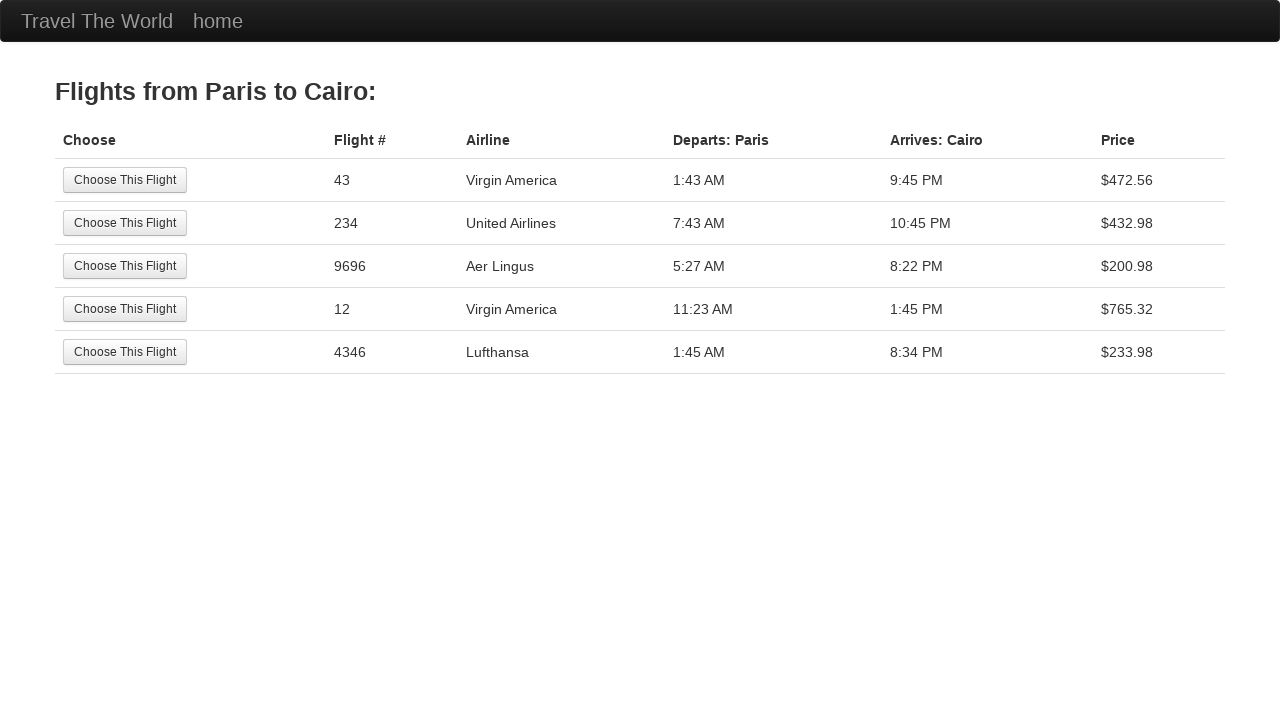

Flight results loaded and 3rd flight row is visible
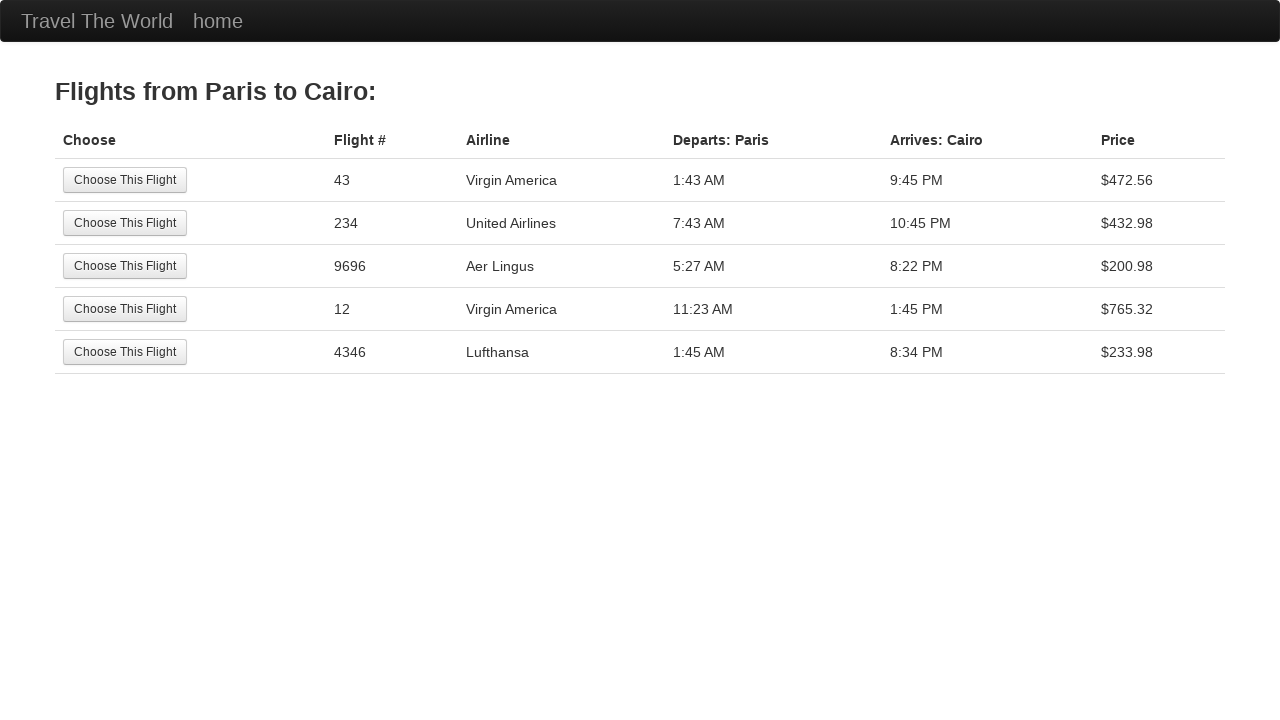

Selected 3rd flight option at (125, 266) on tr:nth-child(3) .btn
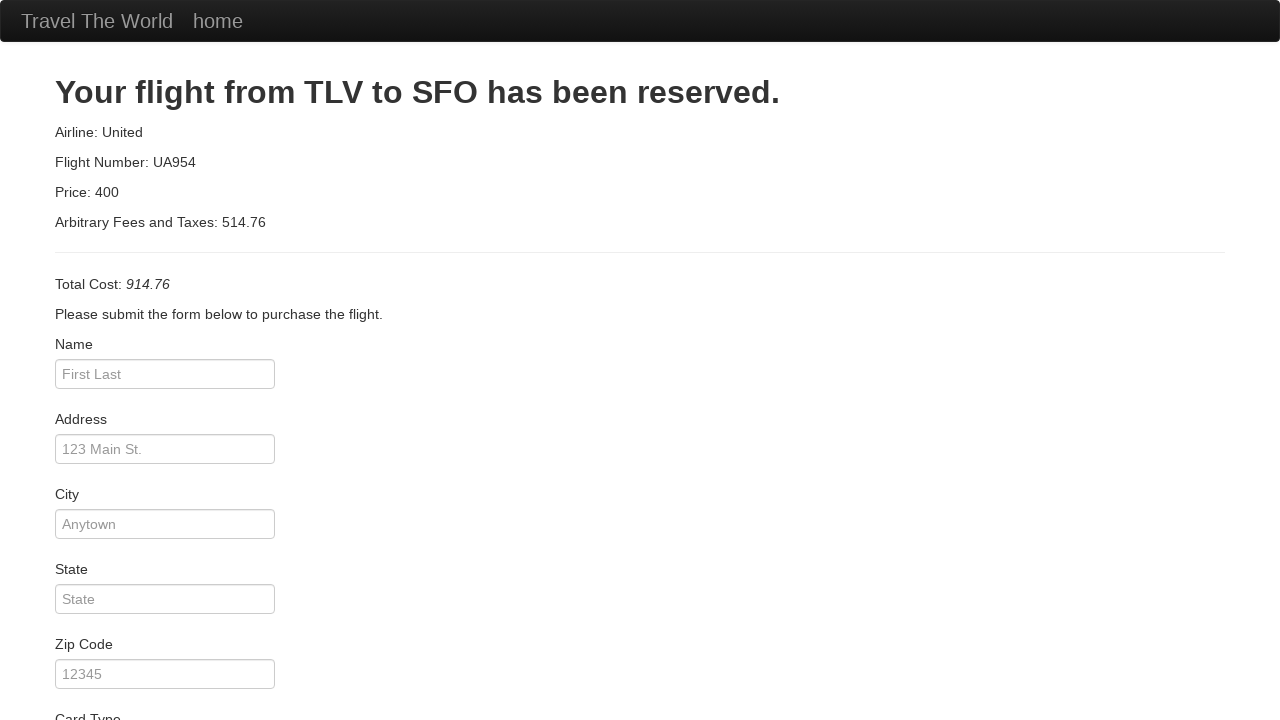

Clicked passenger name field at (165, 374) on #inputName
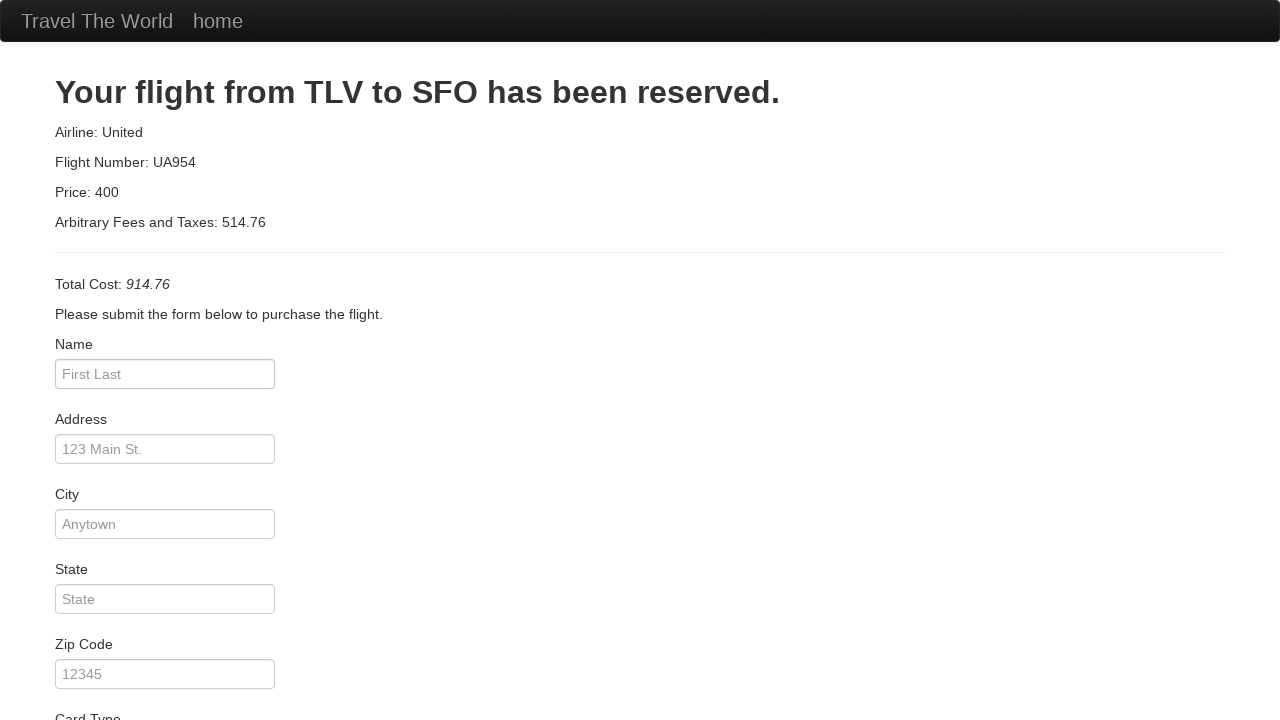

Entered passenger name 'Joao' on #inputName
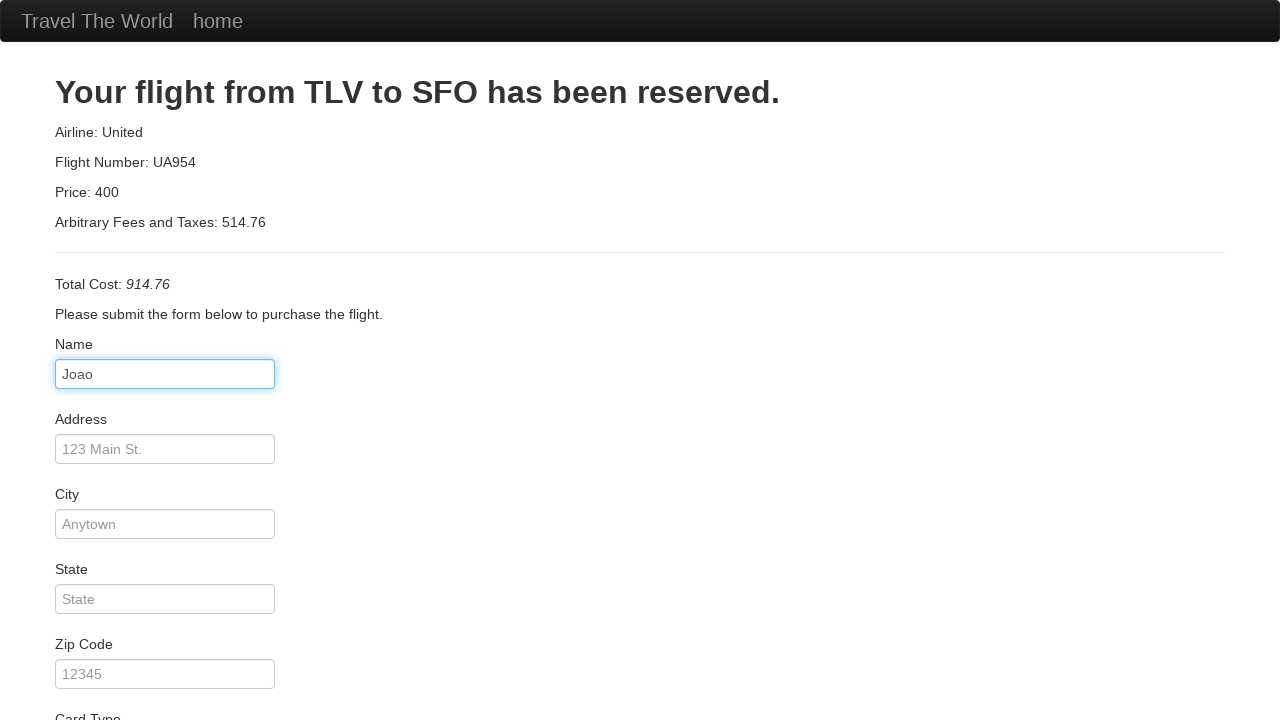

Clicked address field at (165, 449) on #address
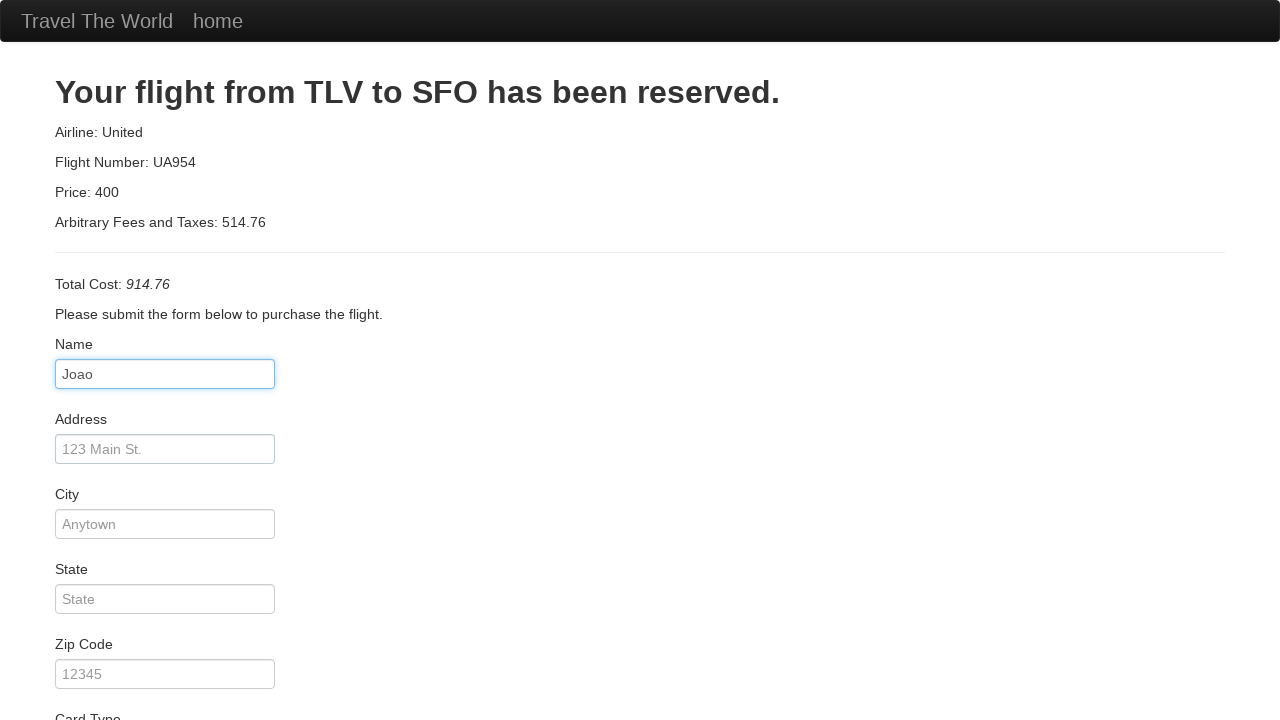

Entered address 'Aveiro' on #address
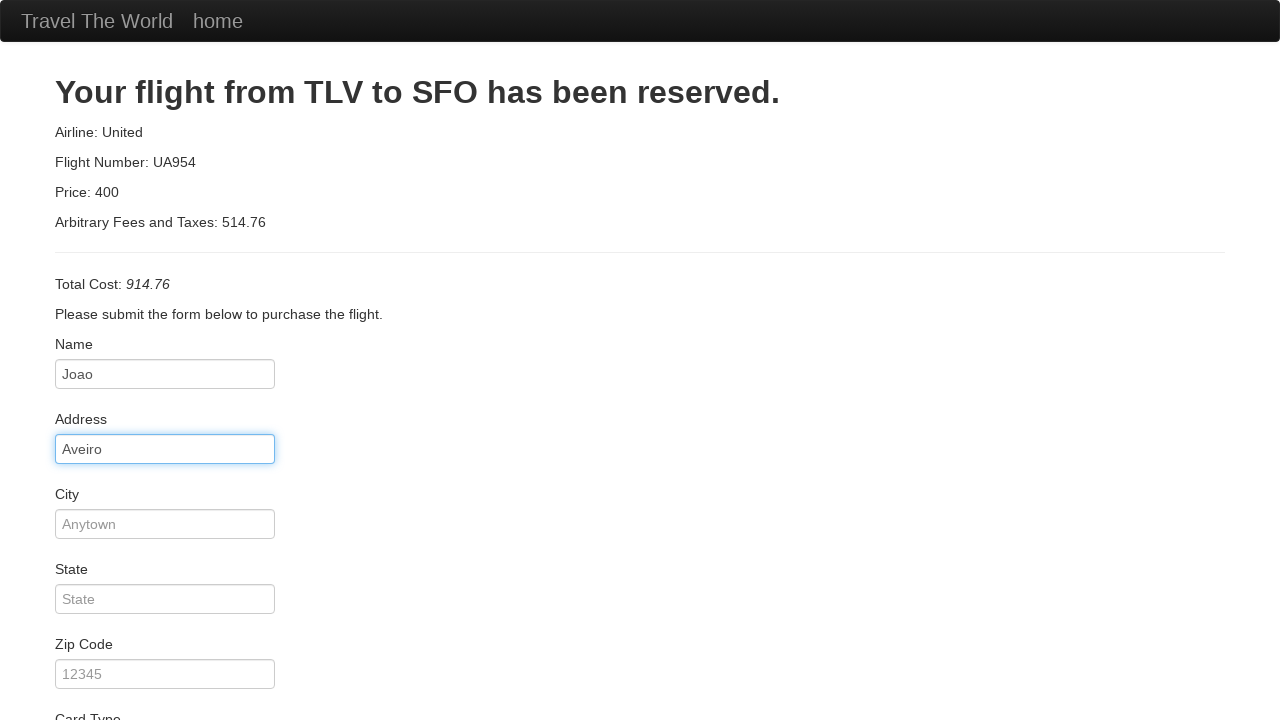

Filled city field with 'Viseu' on #city
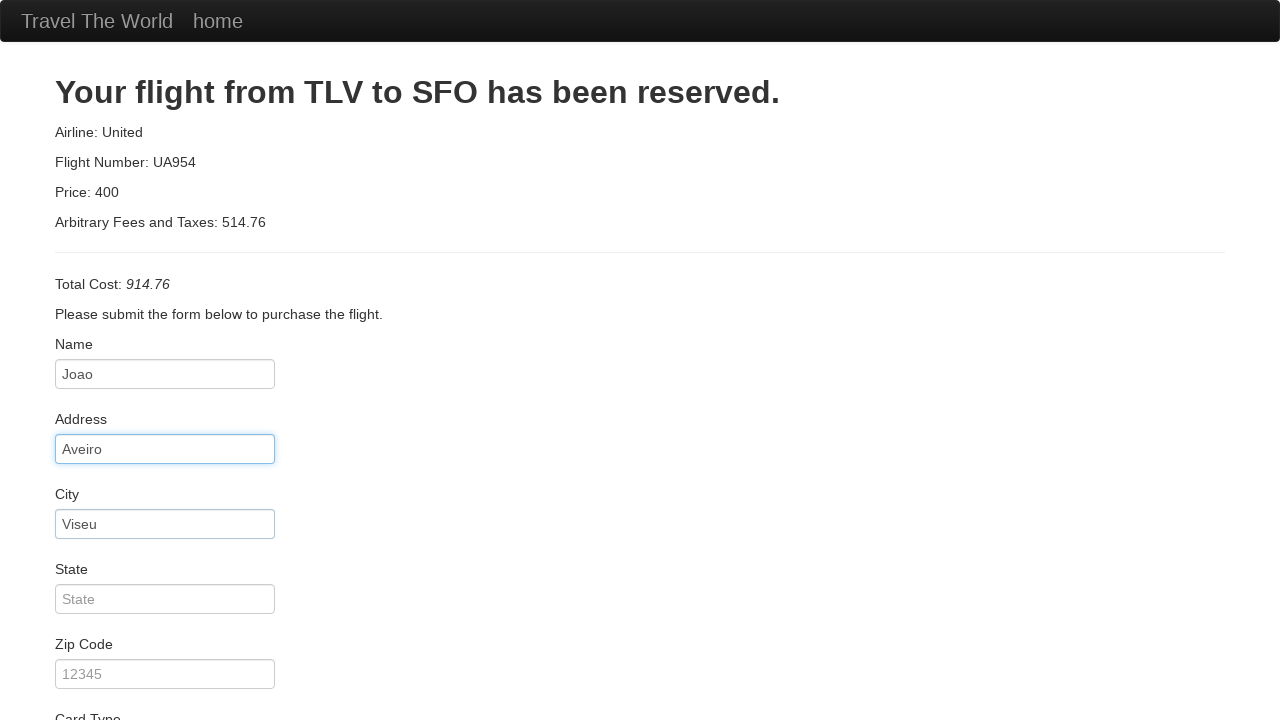

Clicked city field at (165, 524) on #city
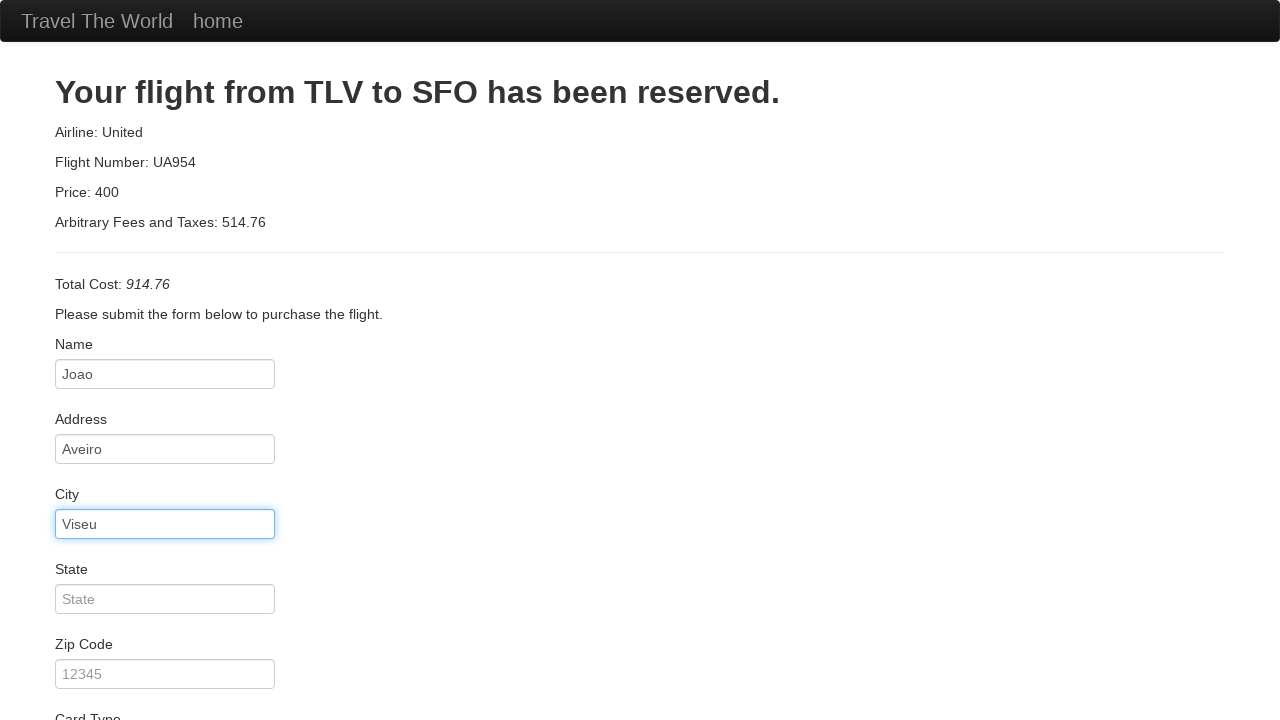

Updated city field to 'Aveiro' on #city
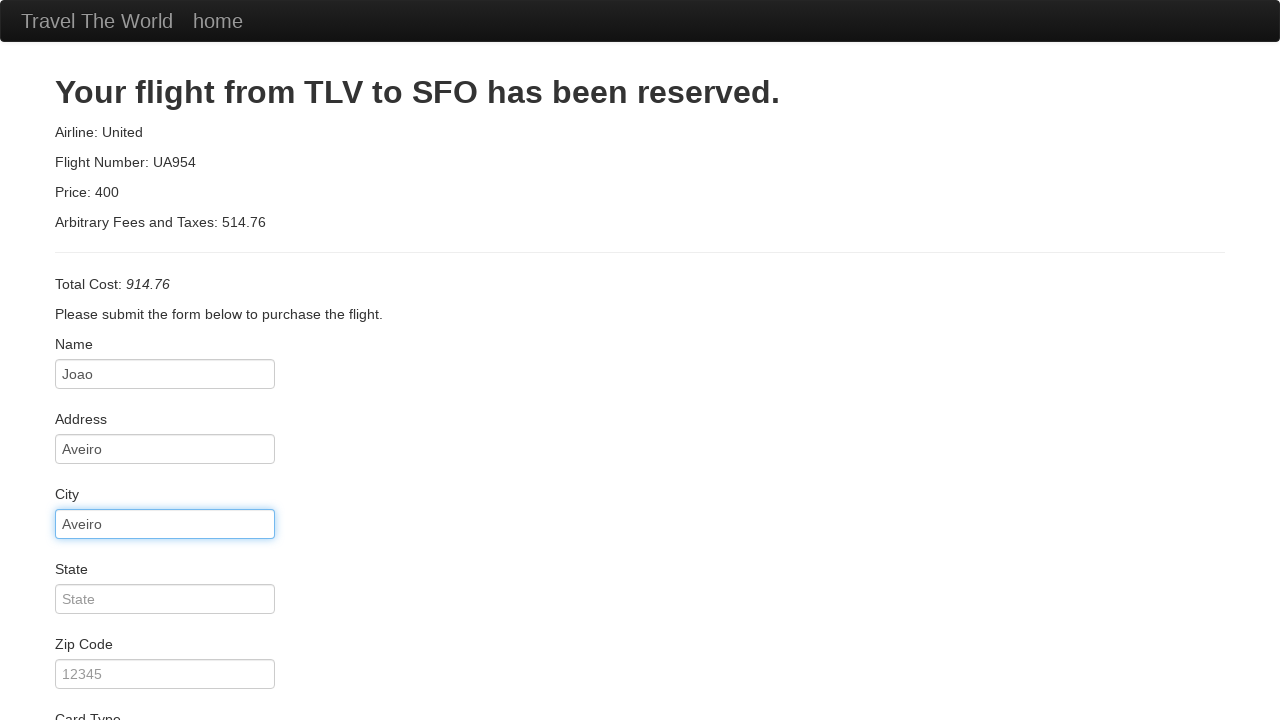

Clicked state field at (165, 599) on #state
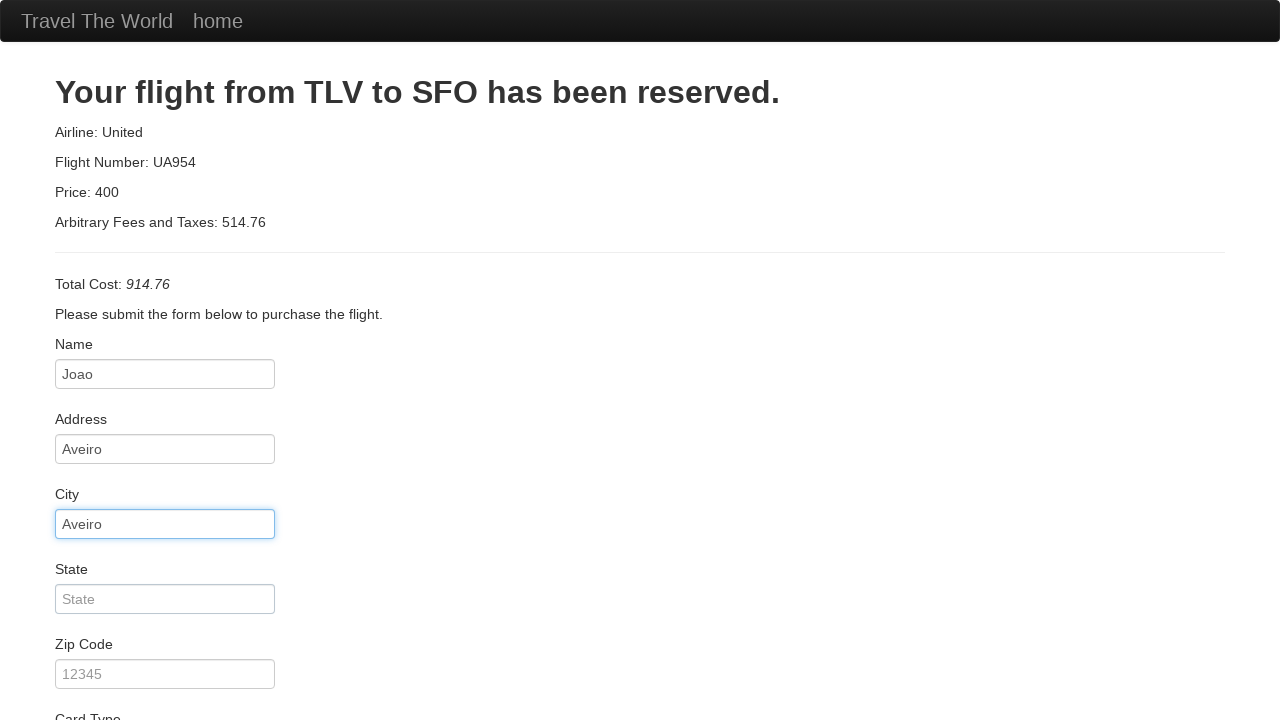

Entered state 'Aveiro' on #state
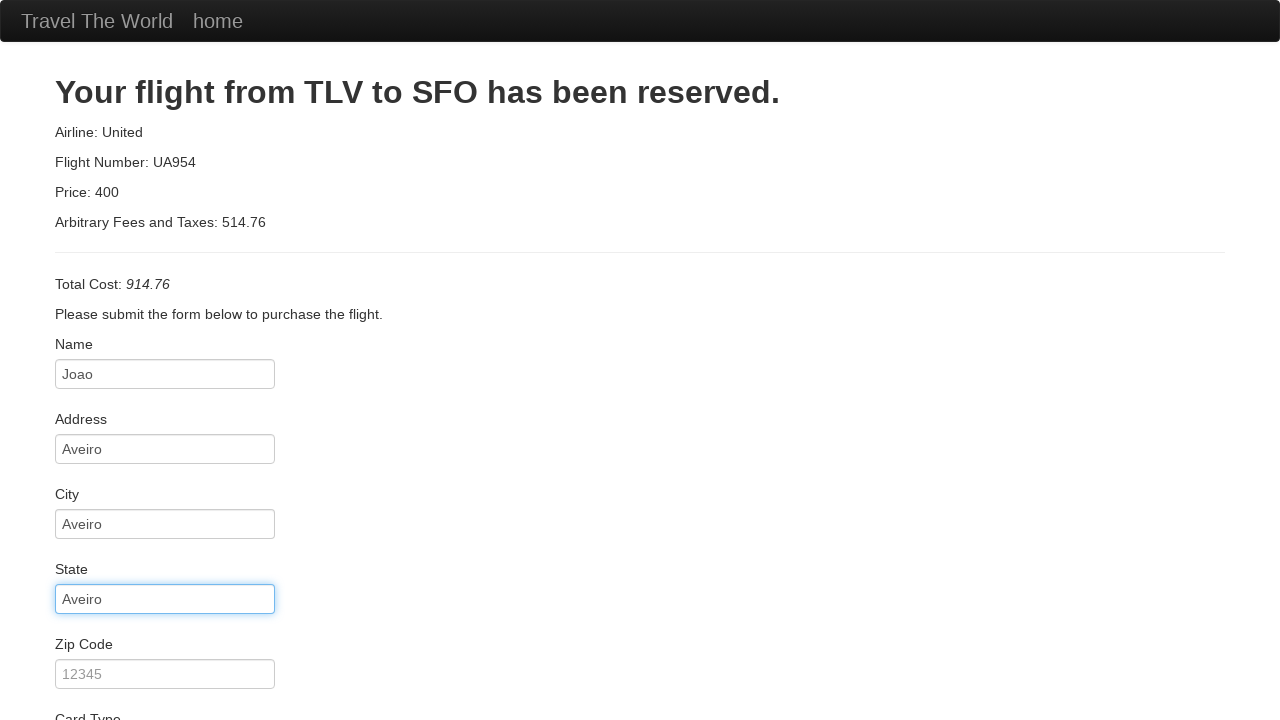

Clicked zip code field at (165, 674) on #zipCode
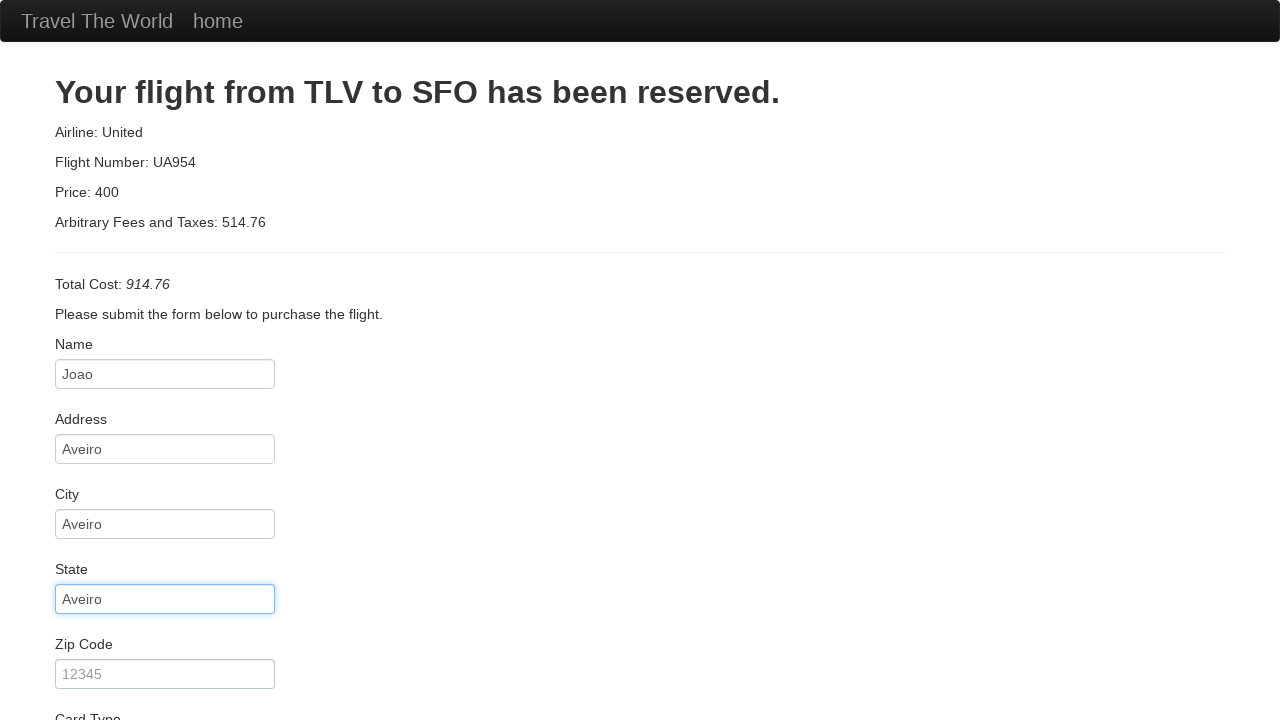

Entered zip code '3500' on #zipCode
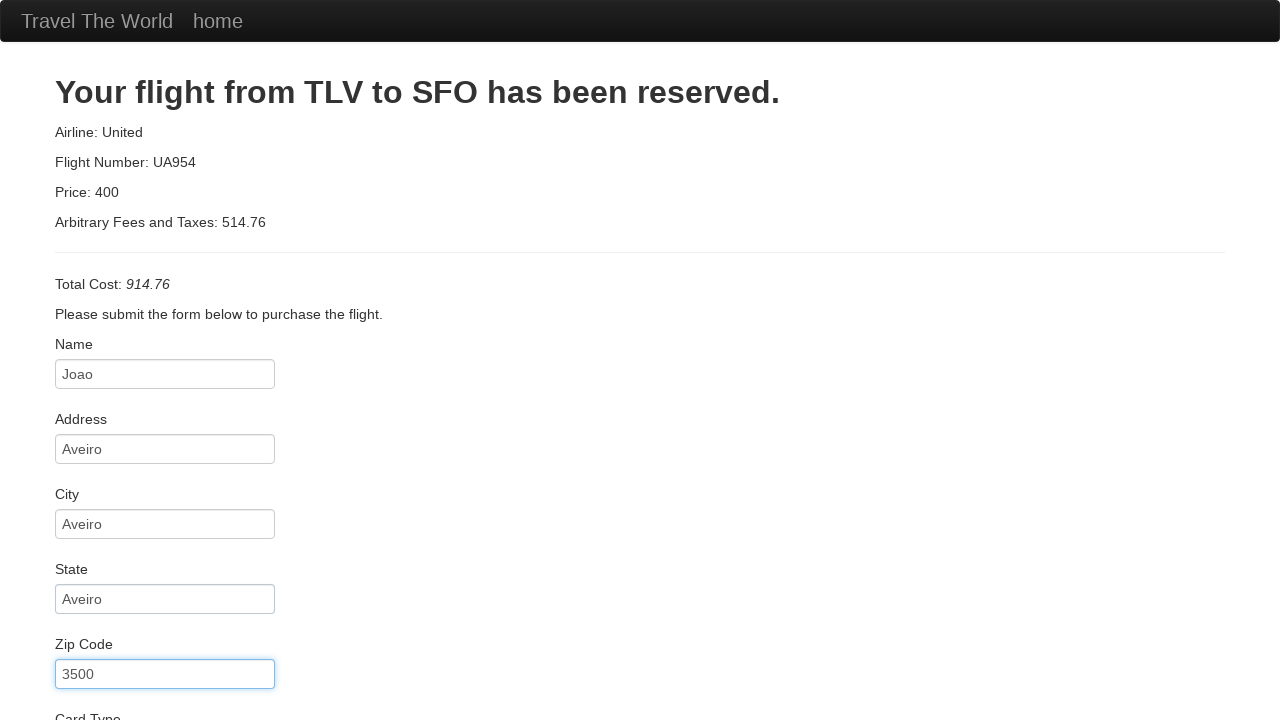

Clicked card type dropdown at (165, 360) on #cardType
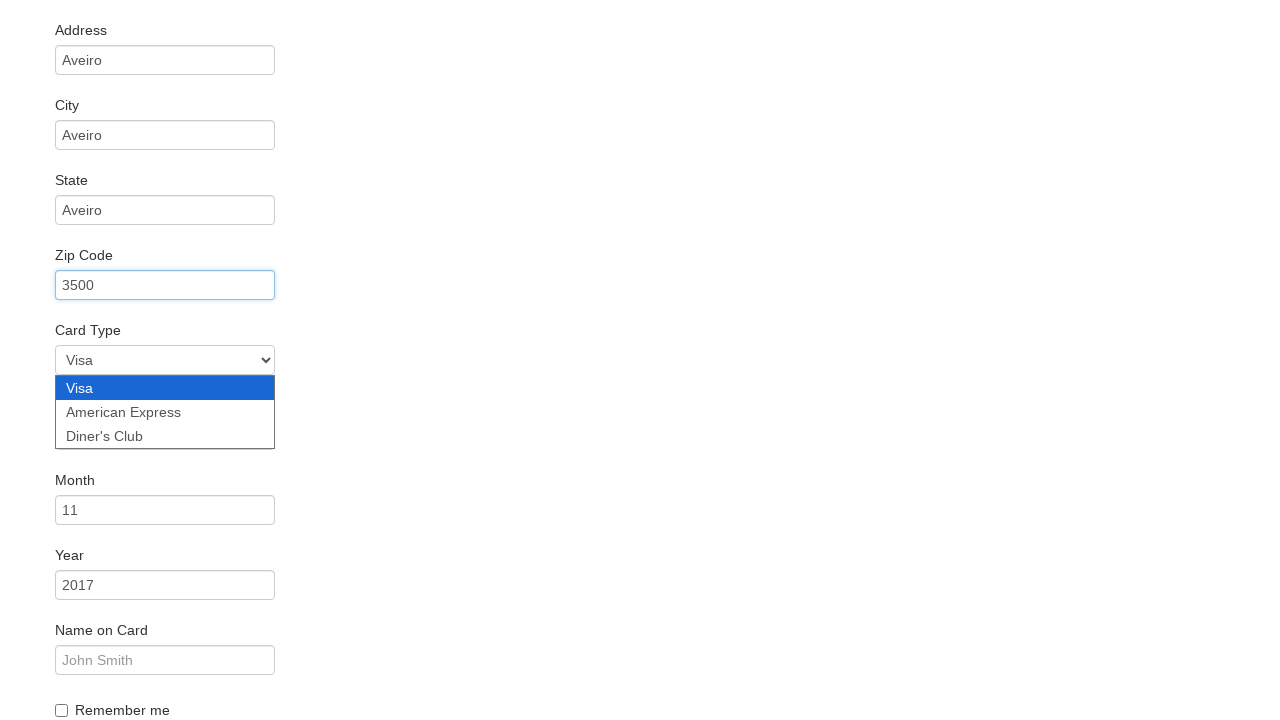

Selected American Express as card type on #cardType
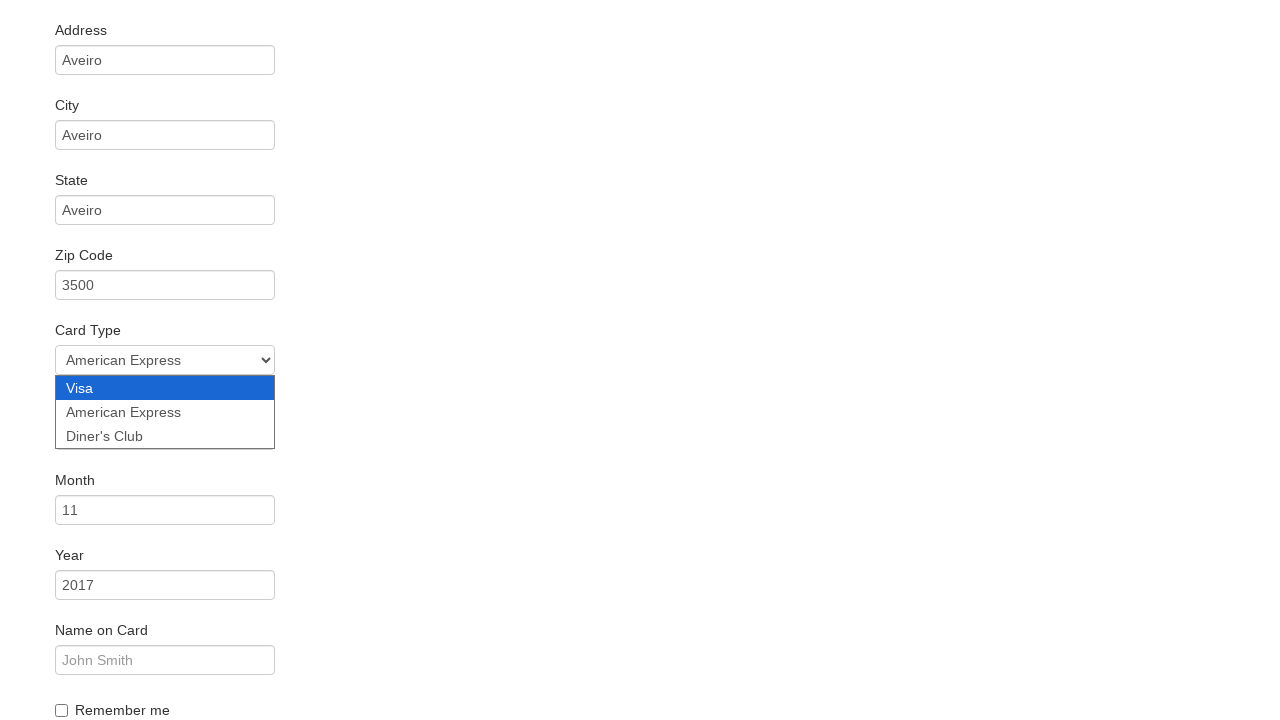

Clicked credit card number field at (165, 435) on #creditCardNumber
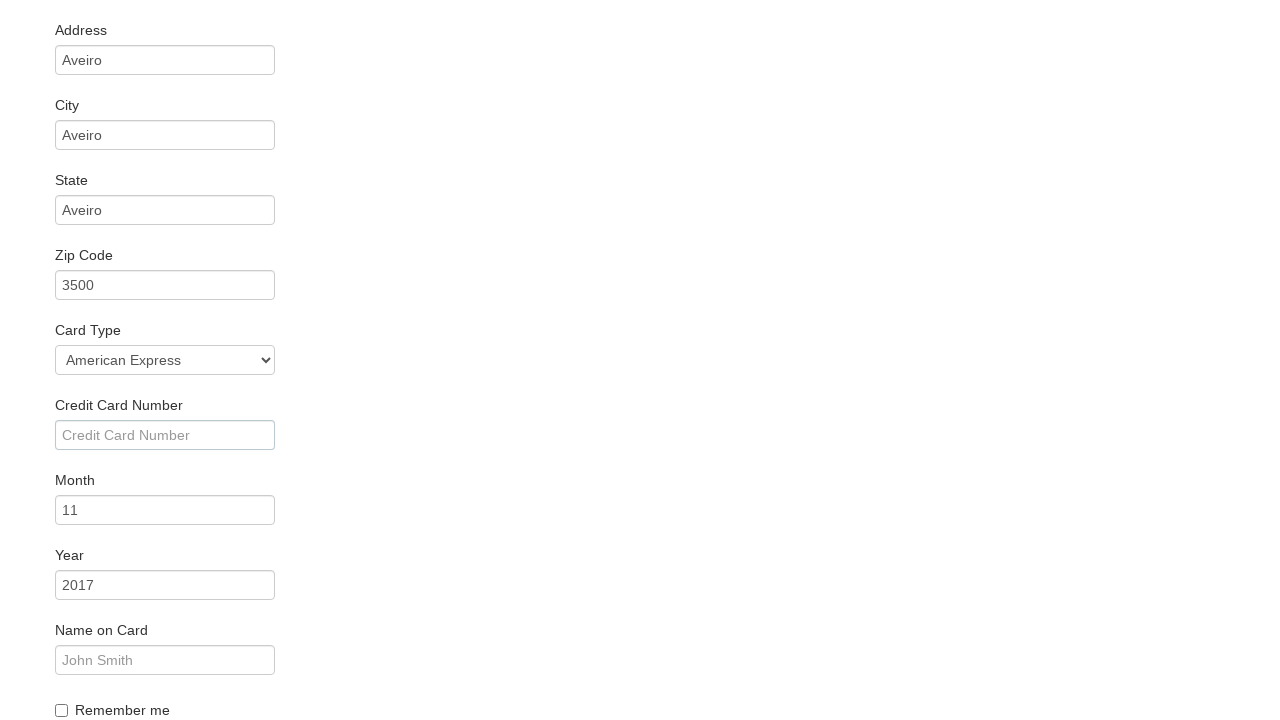

Entered credit card number on #creditCardNumber
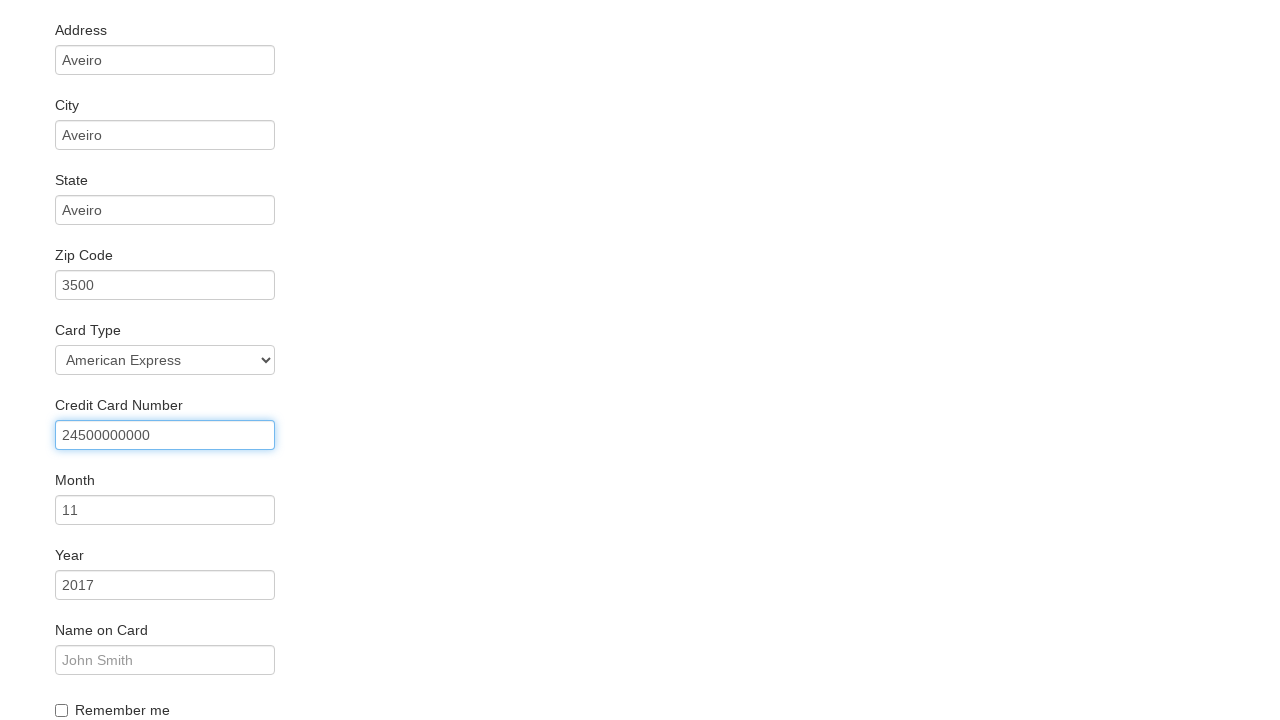

Clicked credit card month field at (165, 510) on #creditCardMonth
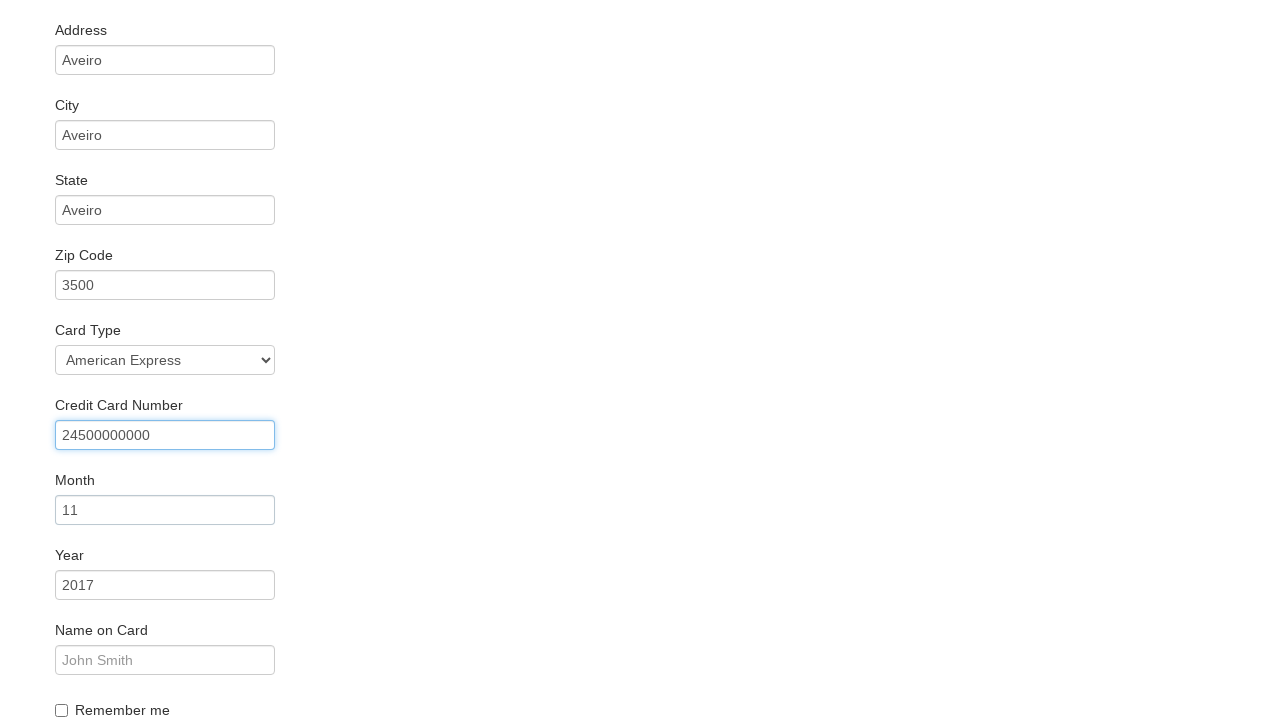

Clicked credit card year field at (165, 585) on #creditCardYear
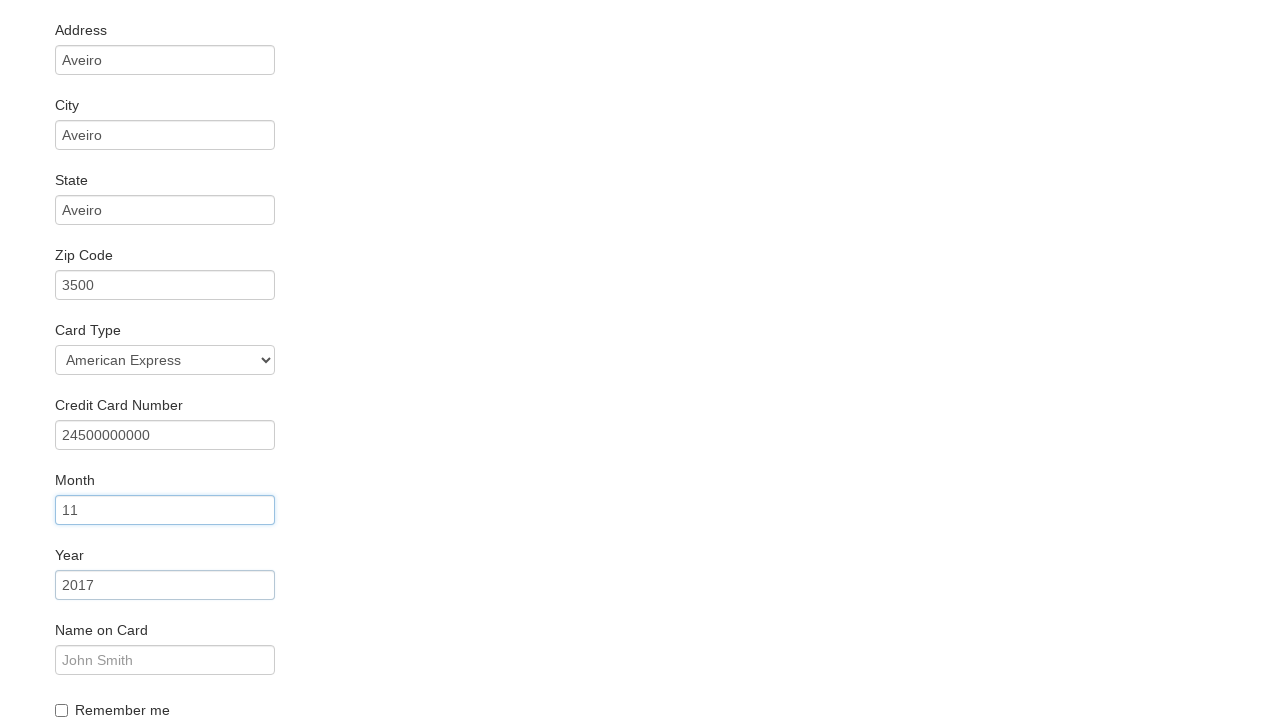

Entered credit card expiration year '2021' on #creditCardYear
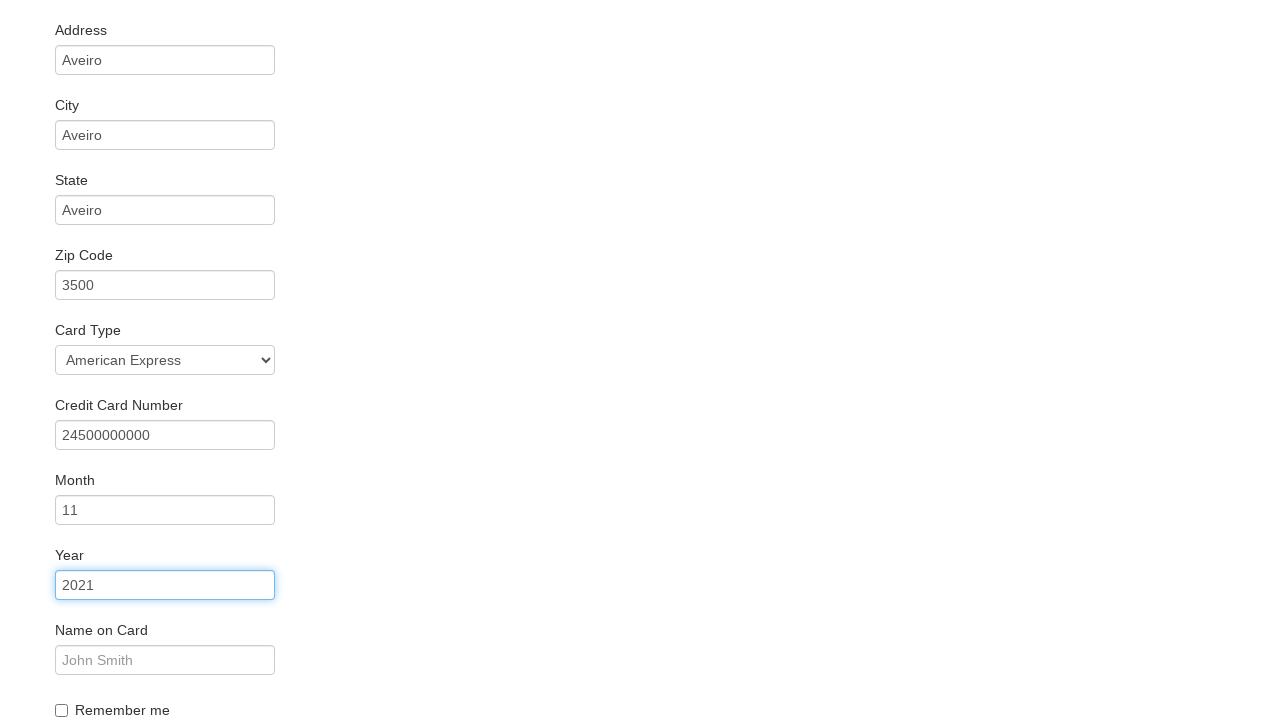

Clicked name on card field at (165, 660) on #nameOnCard
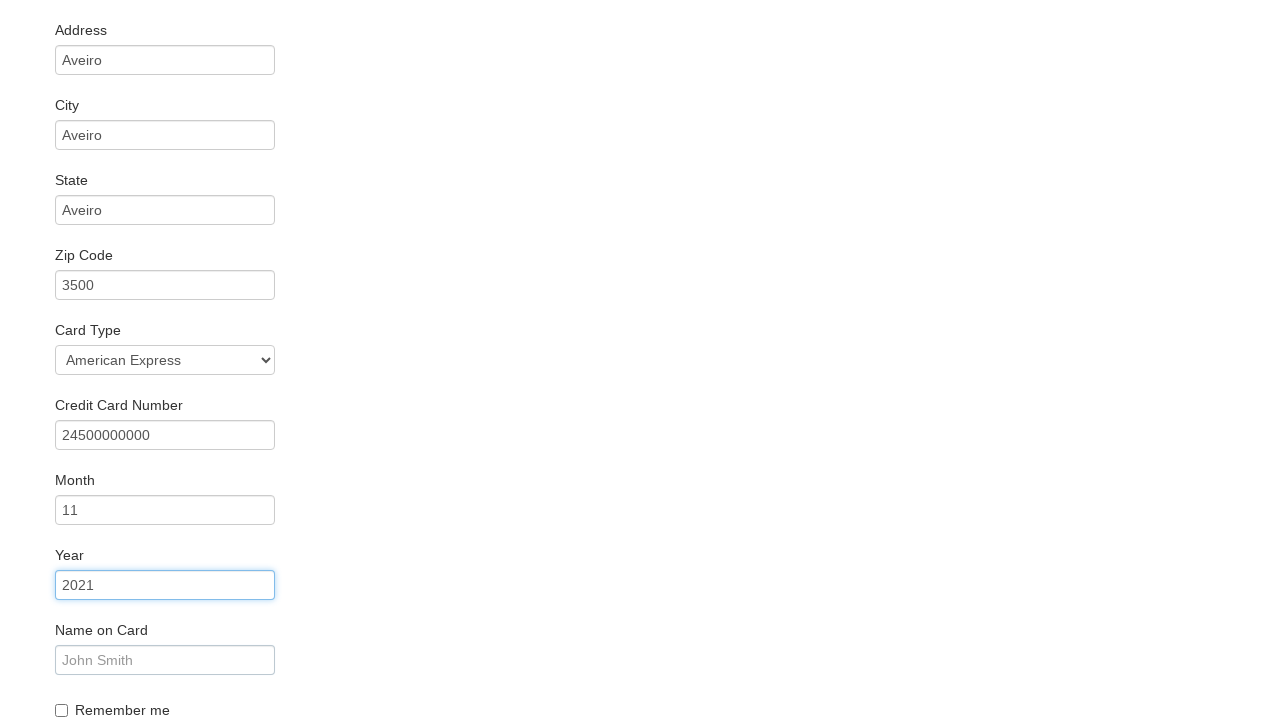

Entered cardholder name 'joao' on #nameOnCard
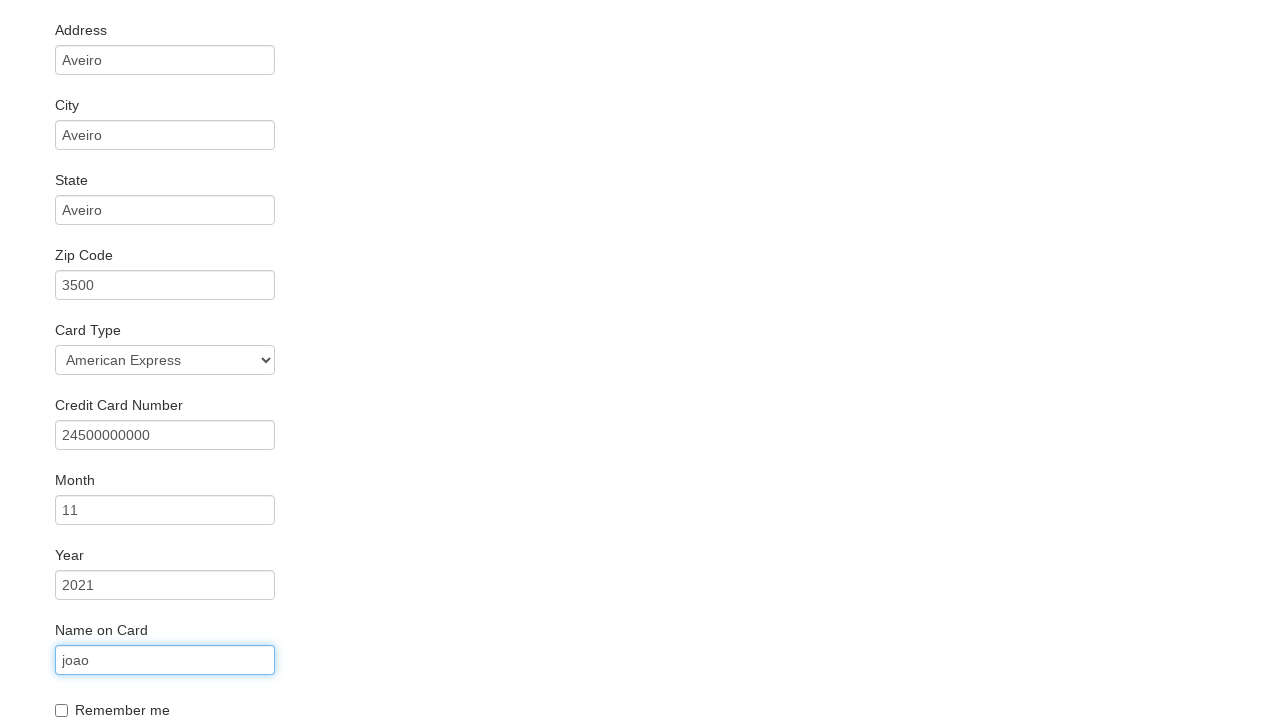

Clicked Purchase Flight button to complete booking at (118, 685) on .btn-primary
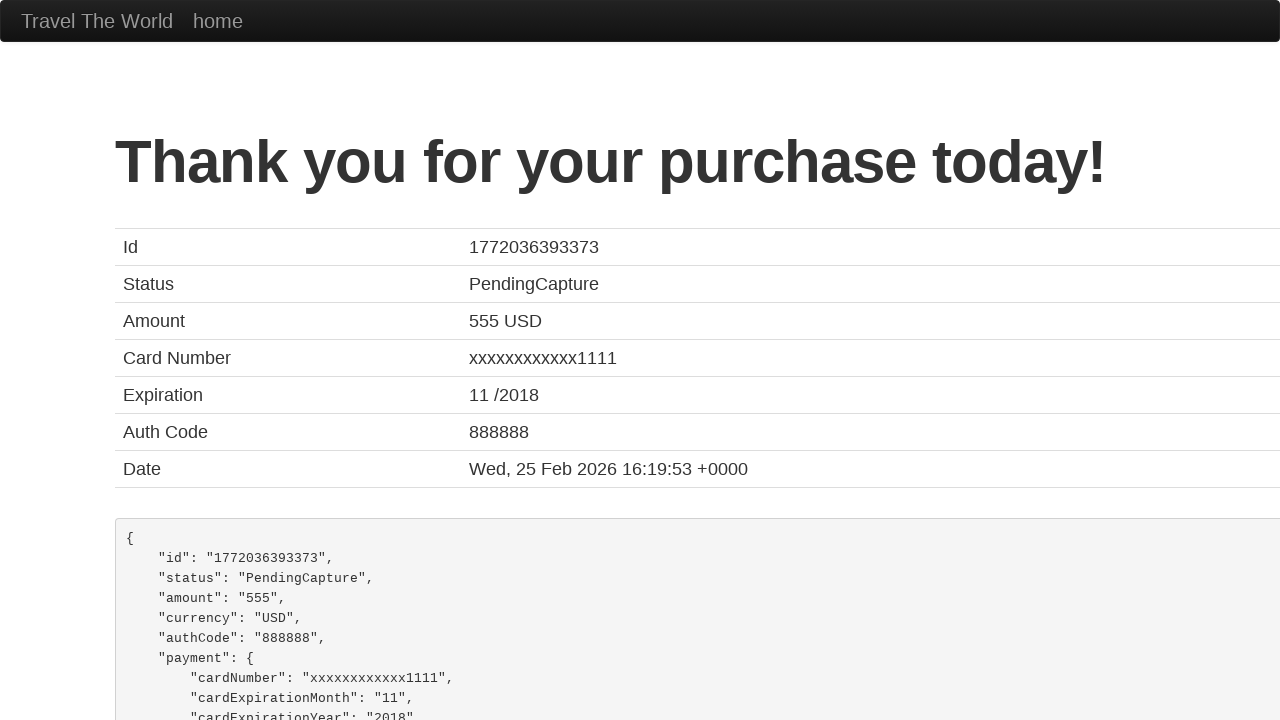

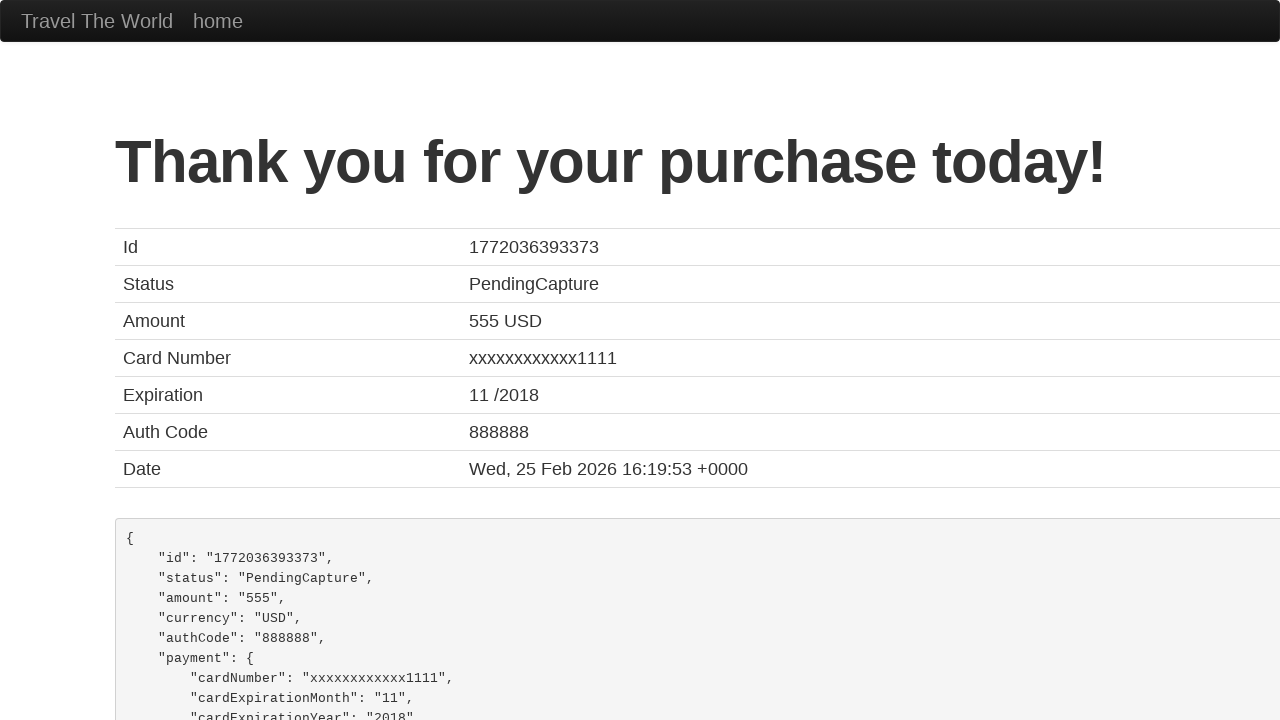